Tests contact form validation by clicking submit without filling fields, then populating mandatory fields and verifying errors disappear

Starting URL: https://jupiter.cloud.planittesting.com/#/

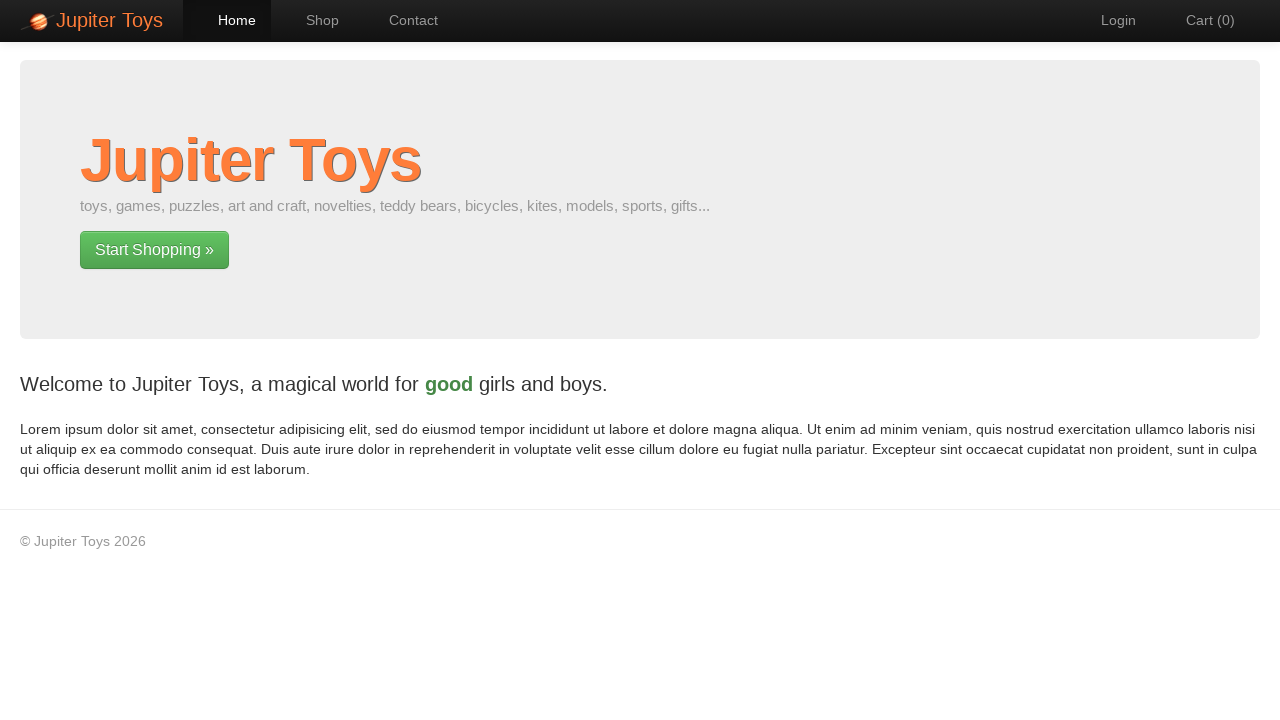

Clicked link to navigate to contact page at (404, 20) on a[href='#/contact']
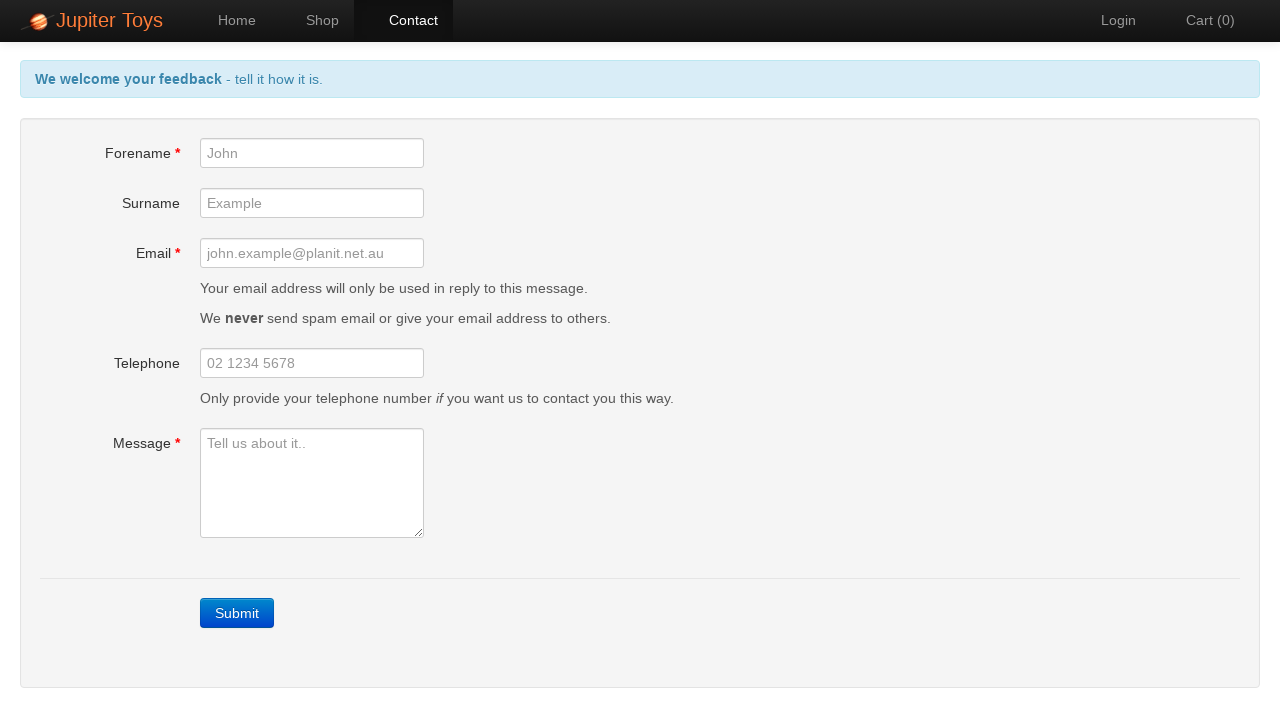

Contact form loaded
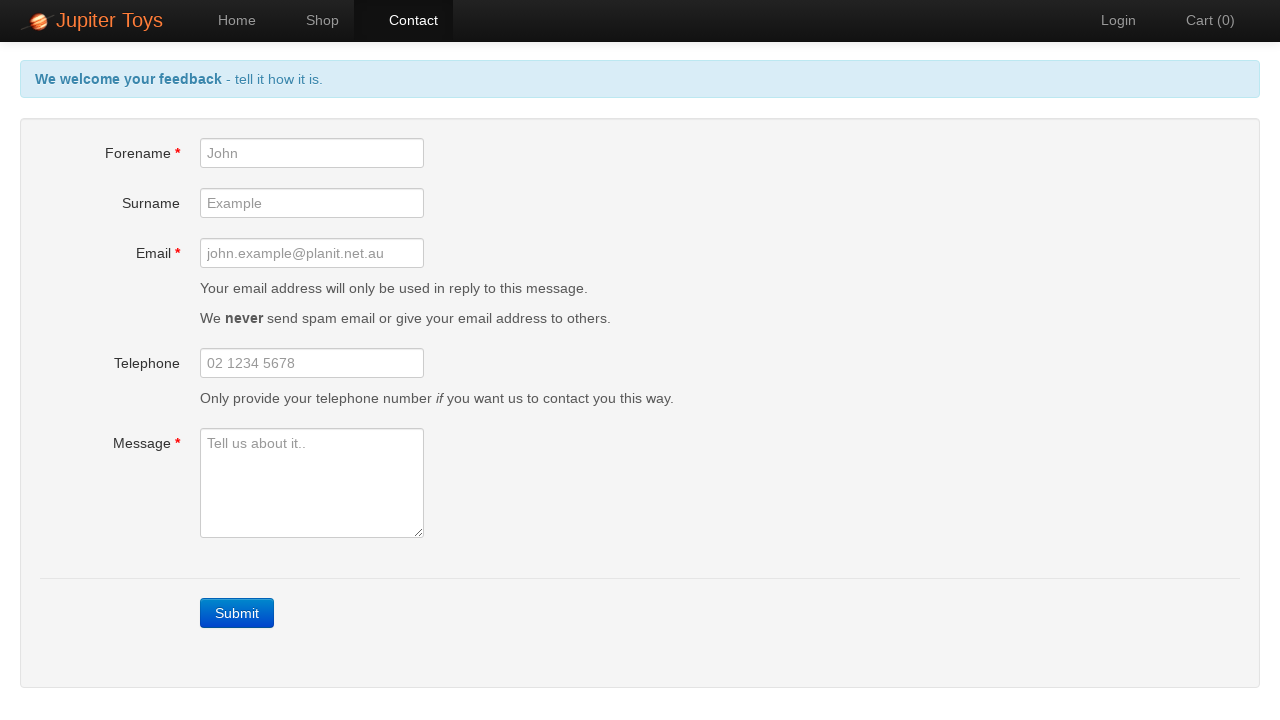

Clicked submit button without filling any fields at (237, 613) on a.btn-contact
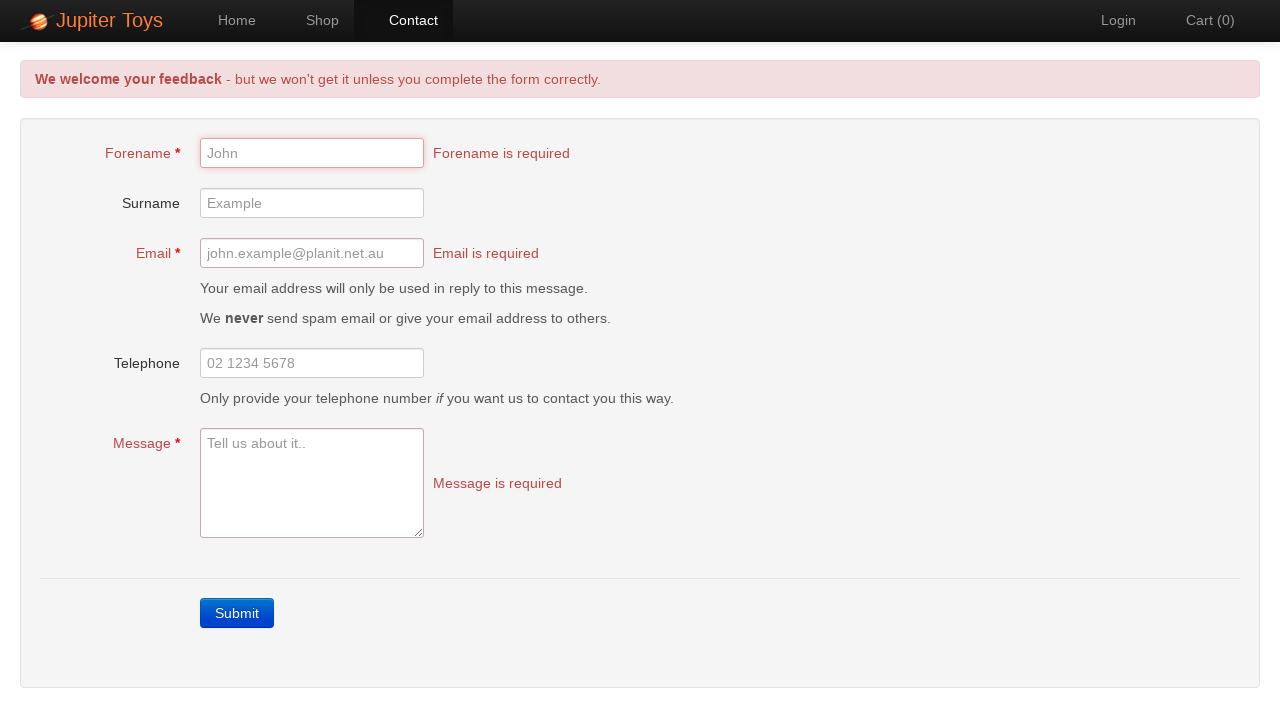

Validation errors appeared as expected
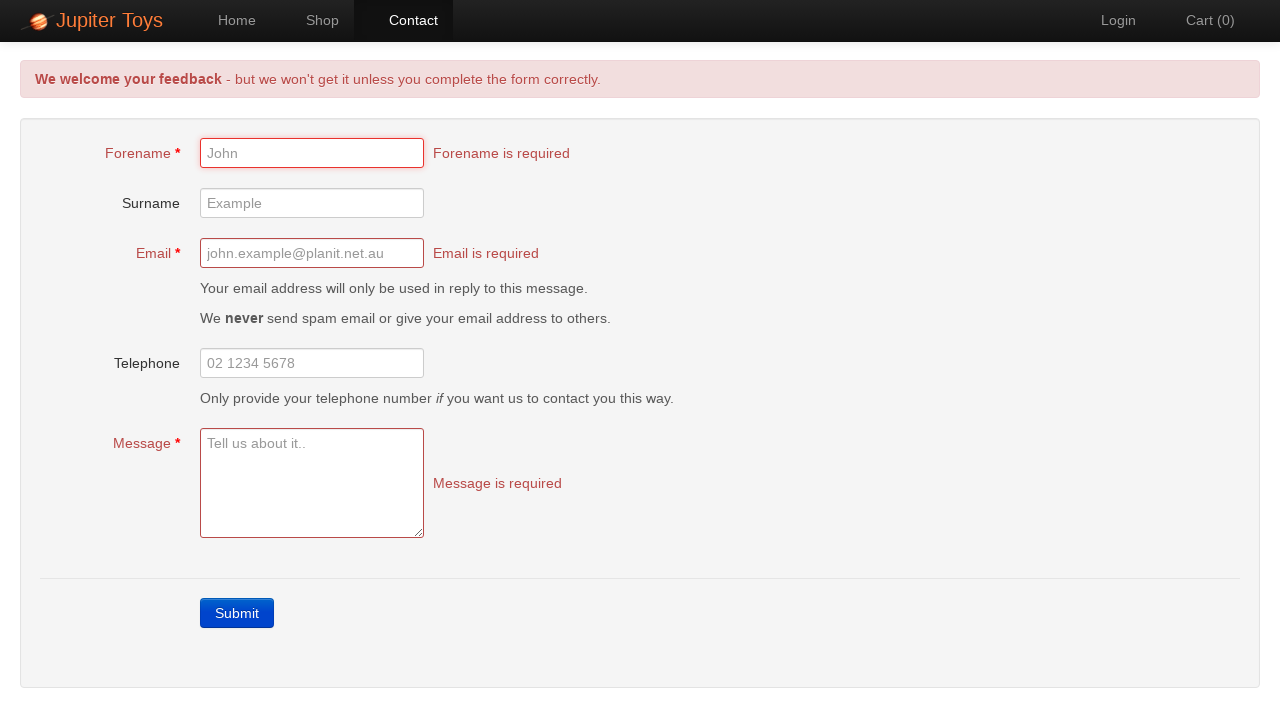

Filled forename field with 'John' on #forename
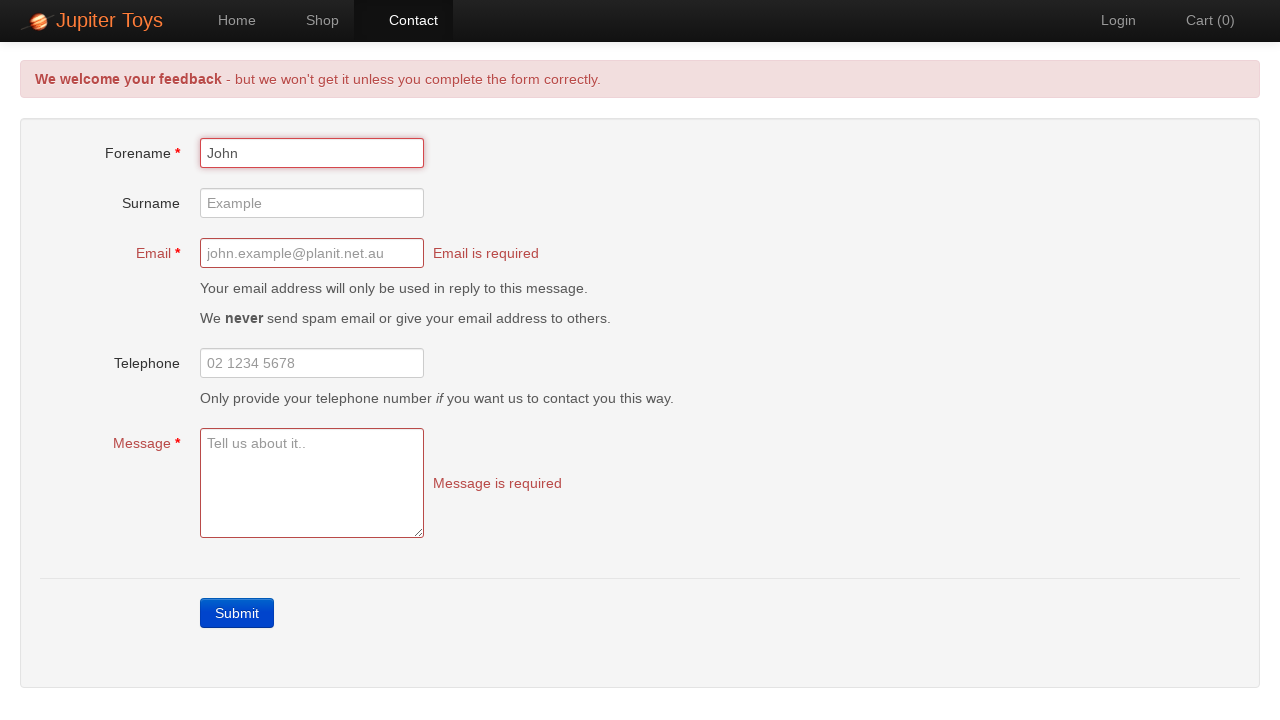

Filled email field with 'john.smith@example.com' on #email
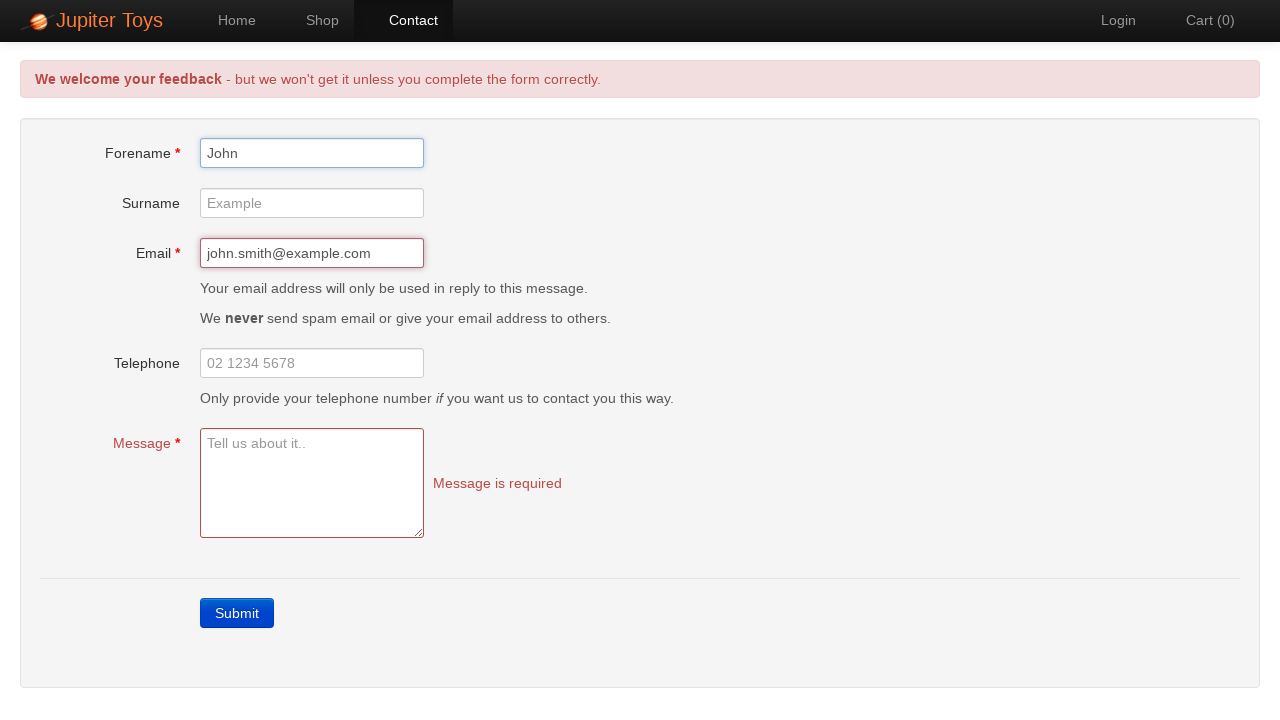

Filled message field with test message on #message
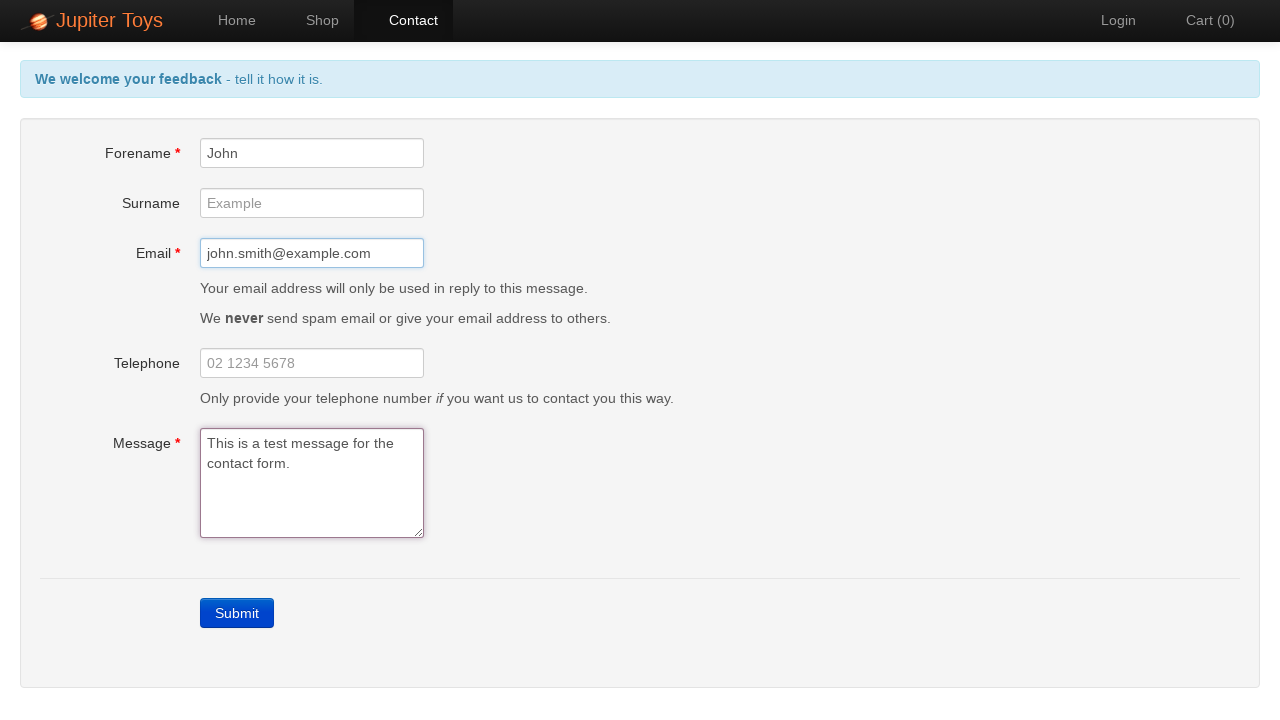

Waited 500ms for validation to update
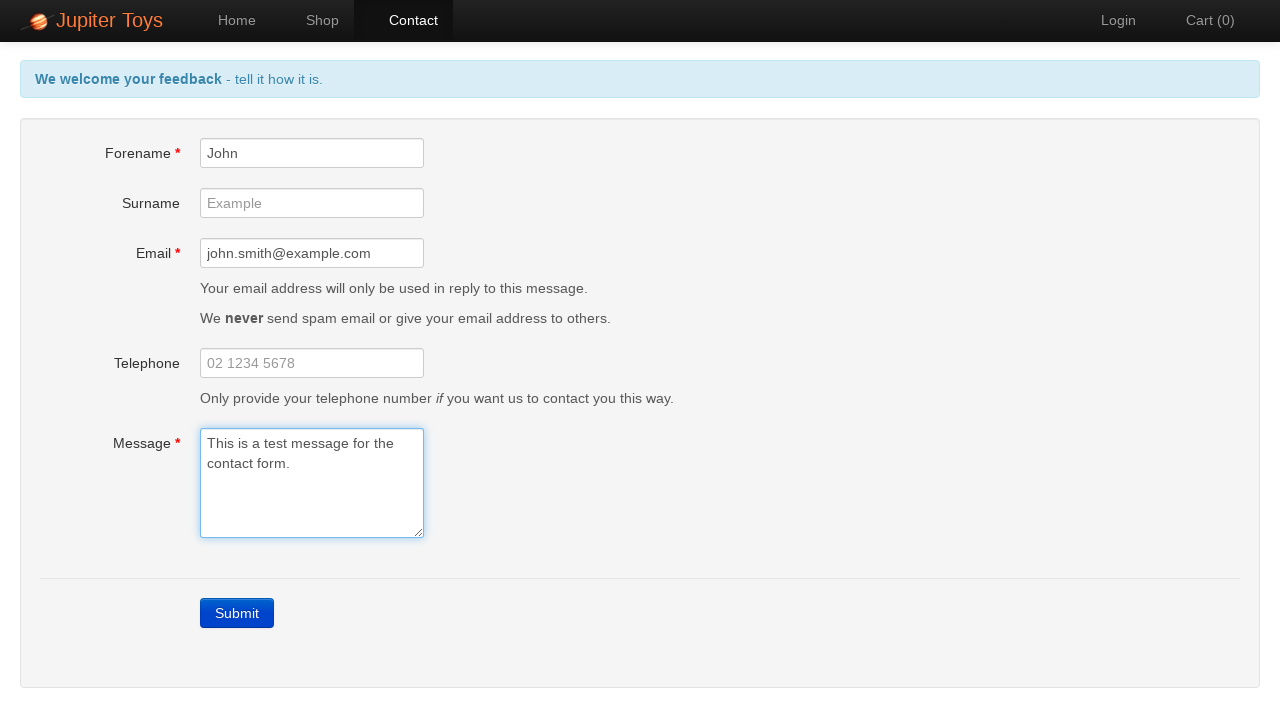

Located forename error element
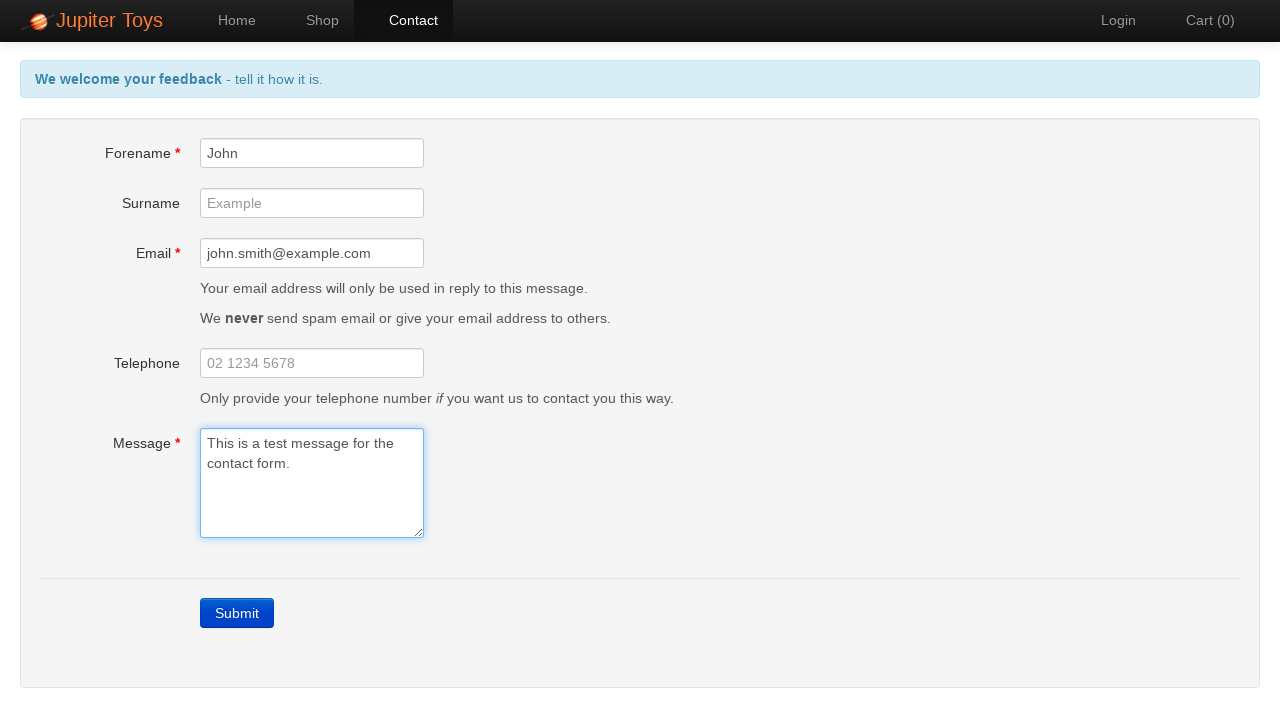

Located email error element
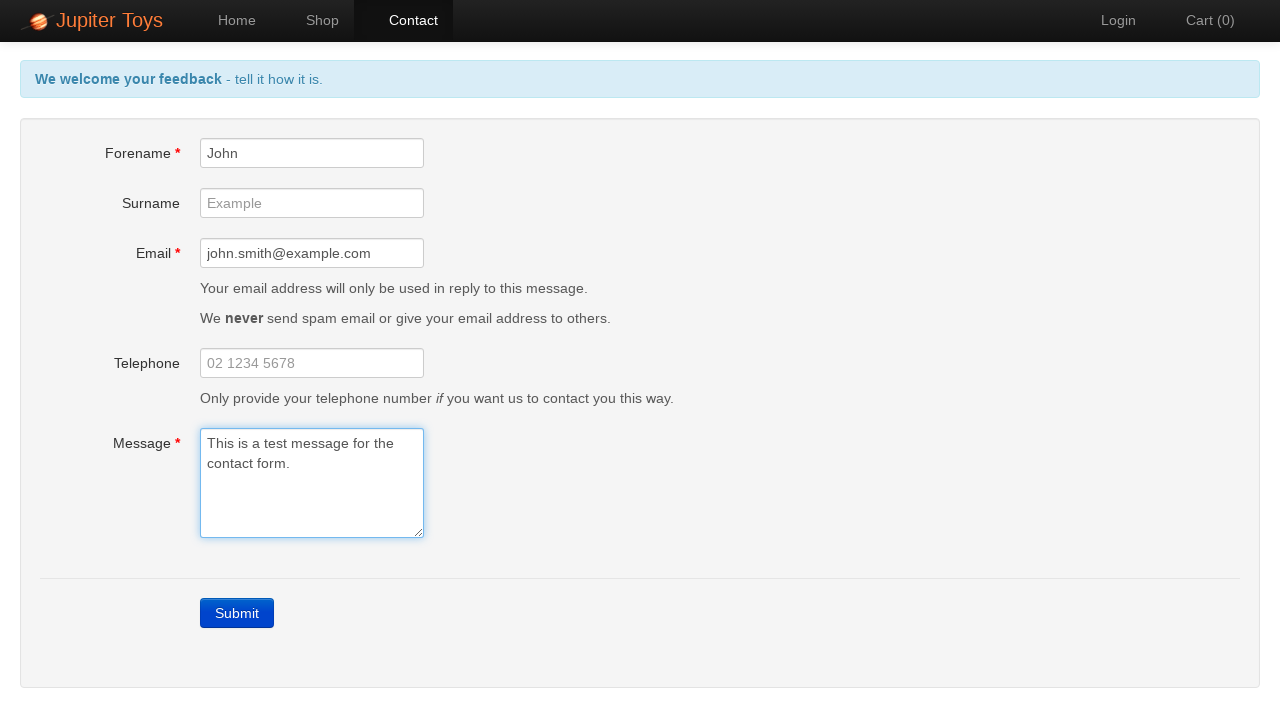

Located message error element
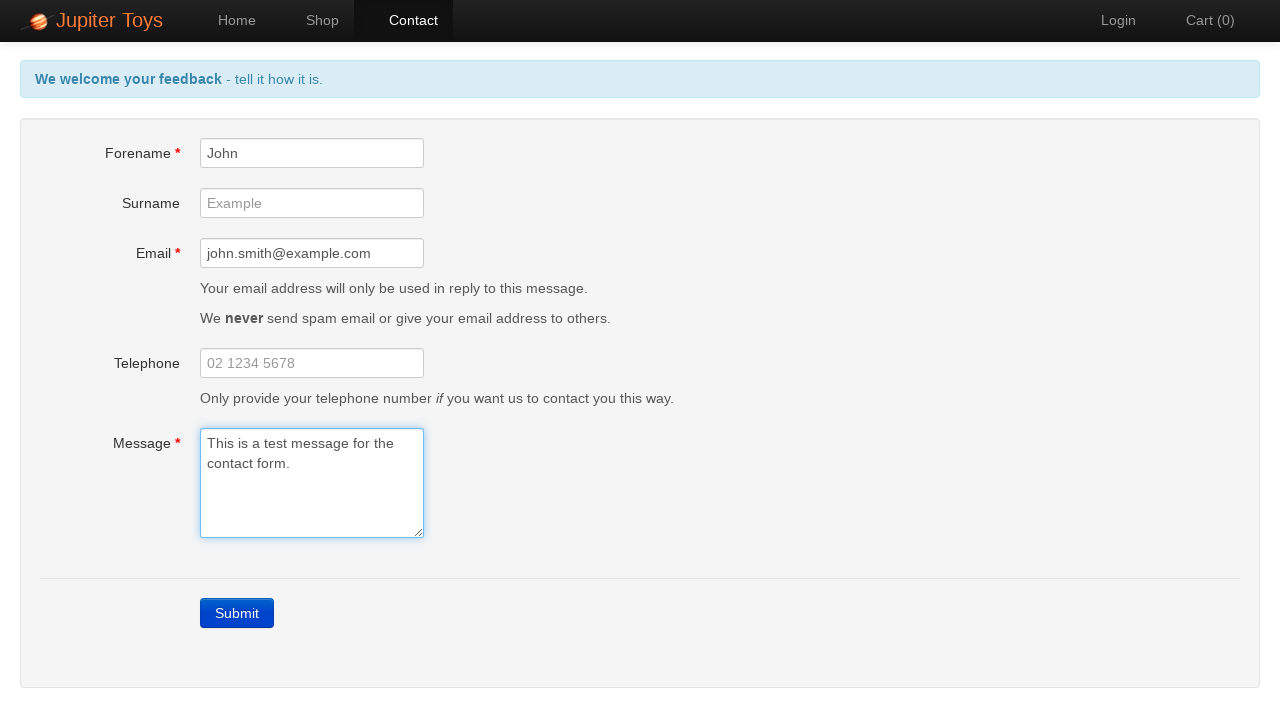

Verified forename error is hidden - validation passed
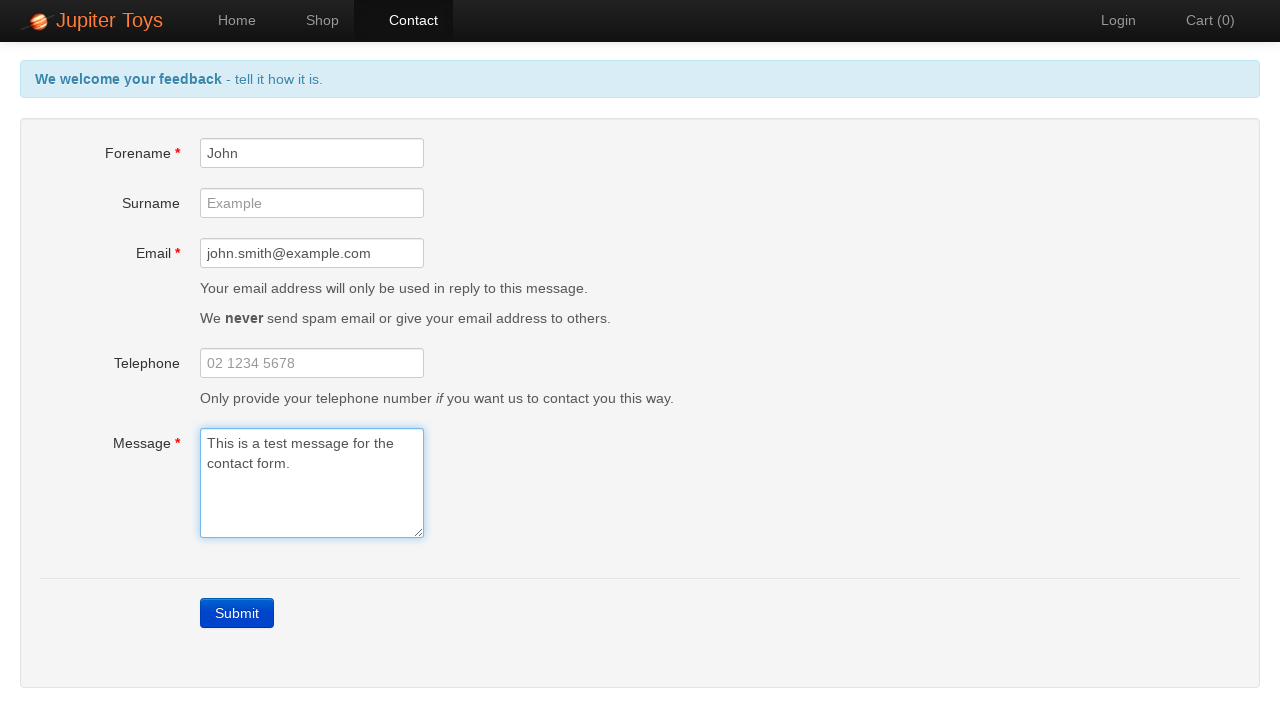

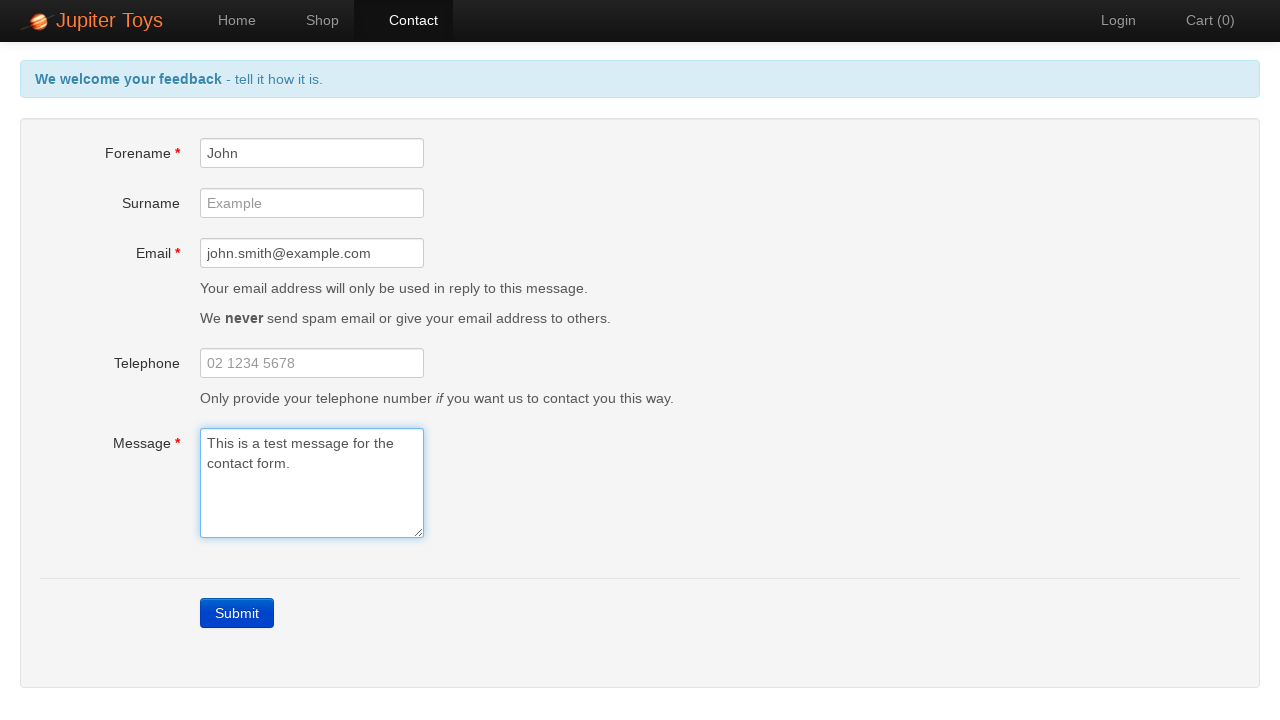